Tests window handling functionality by clicking a link that opens a new window and switching to it

Starting URL: https://practice.expandtesting.com/windows

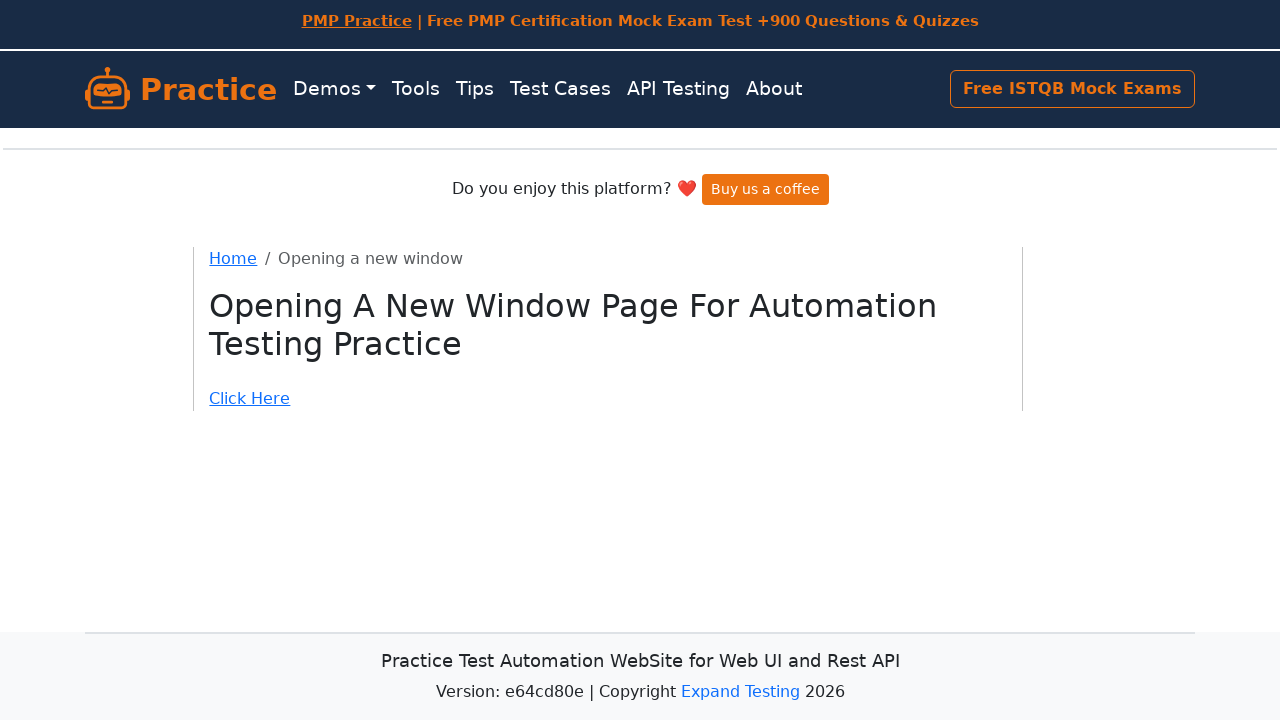

Stored main page context for window handling
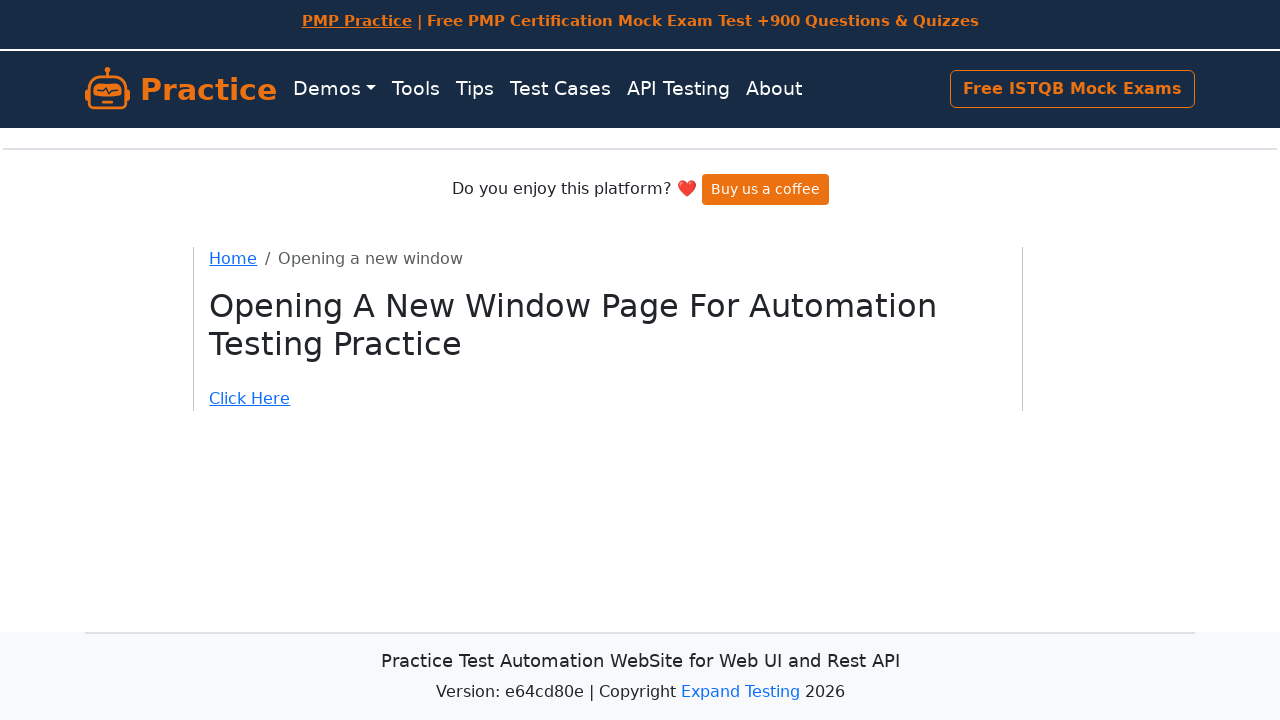

Scrolled down to make the window opening link visible
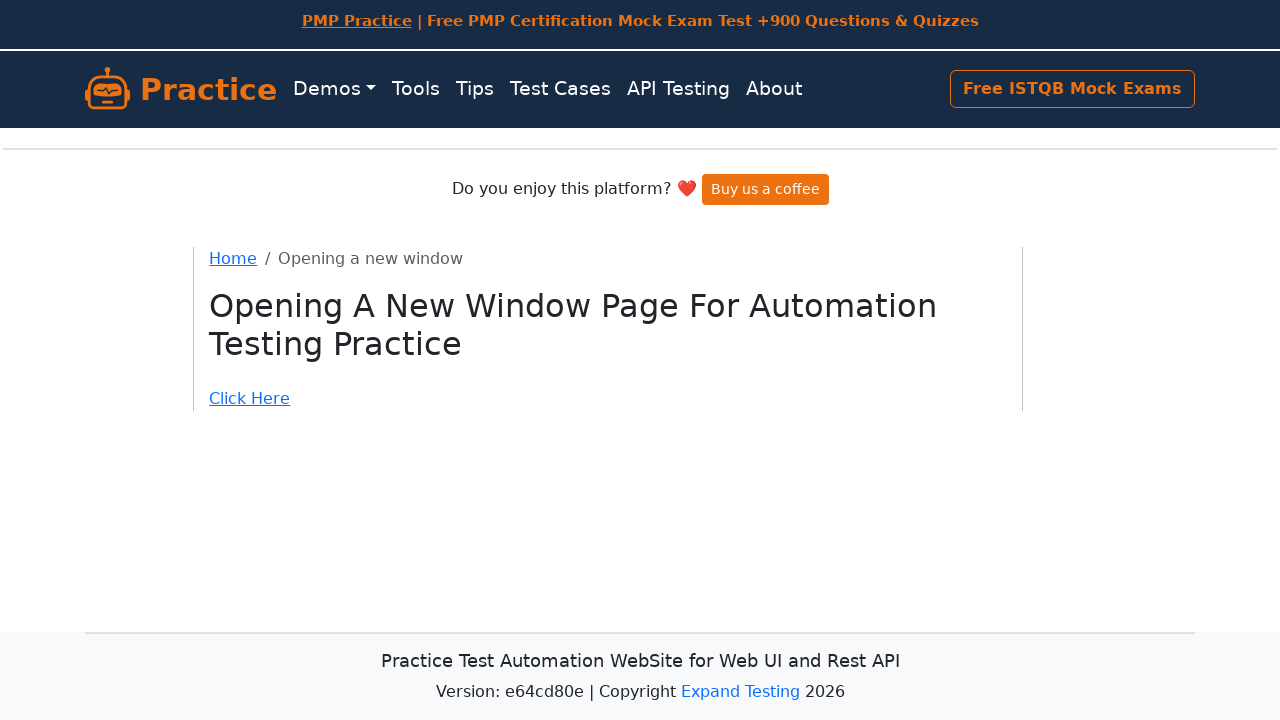

Clicked 'Click Here' link to open new window at (608, 399) on xpath=//a[text()='Click Here']
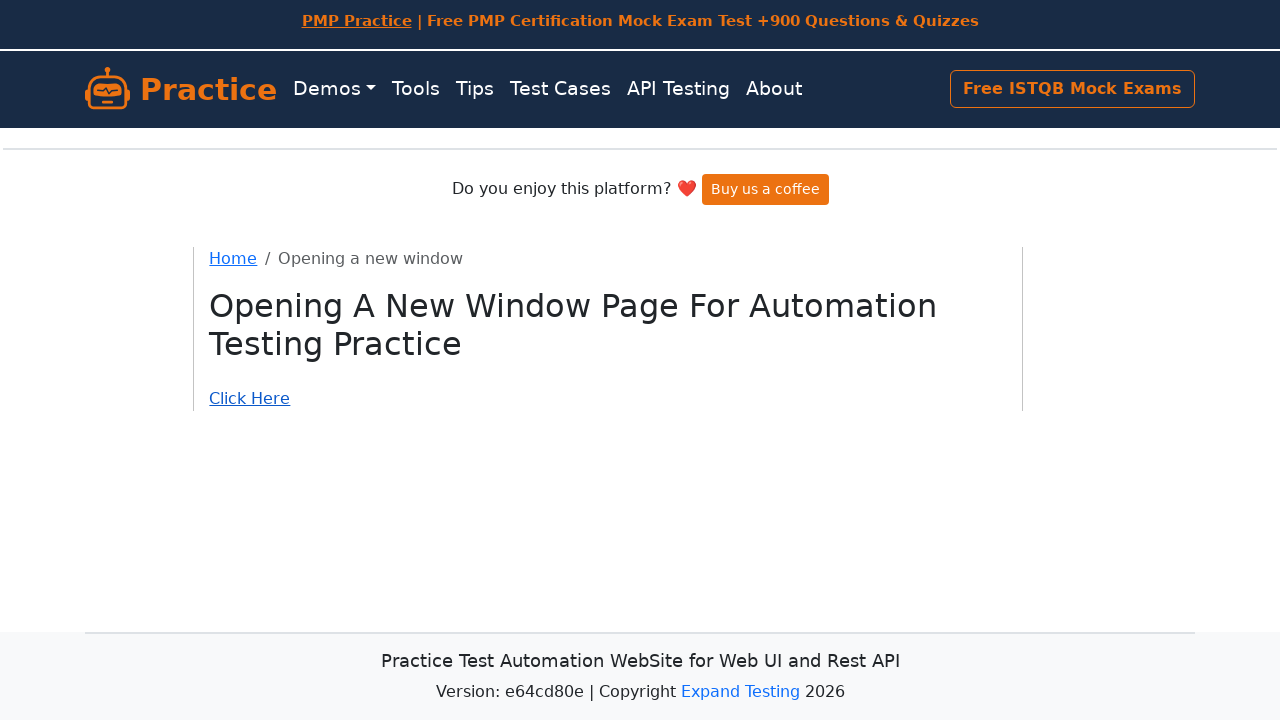

Captured the newly opened window/page
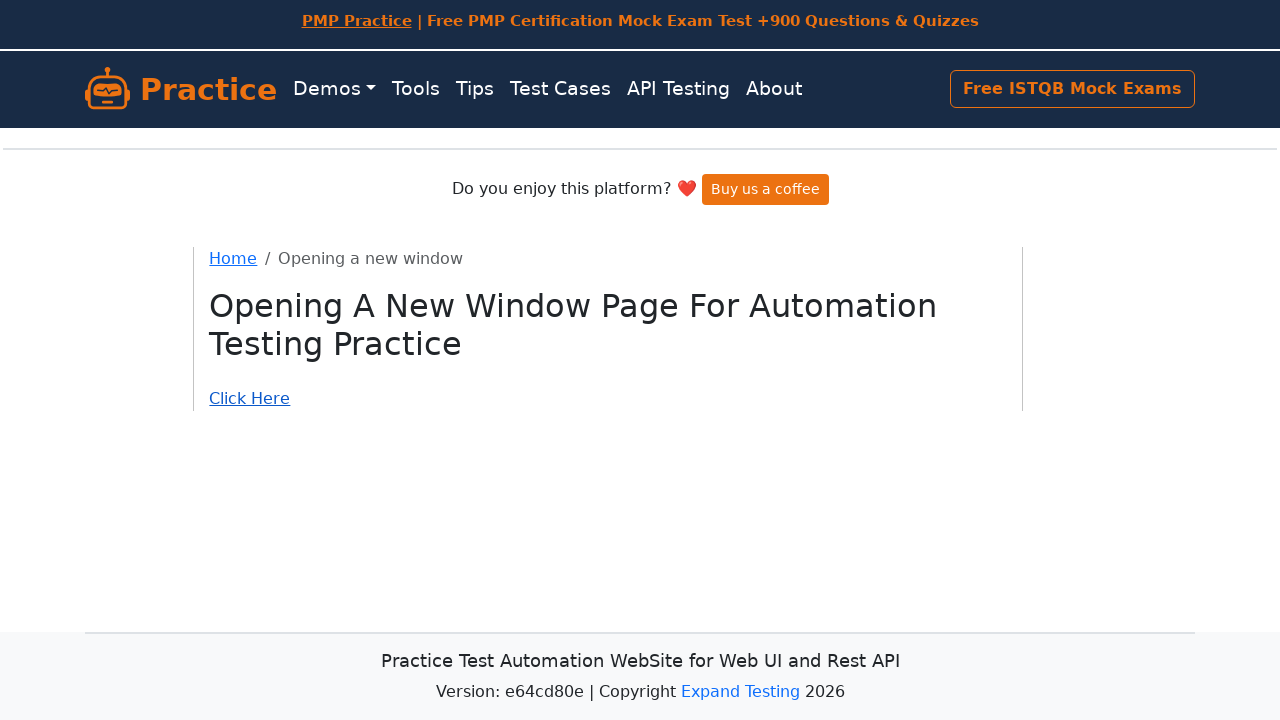

New window loaded successfully
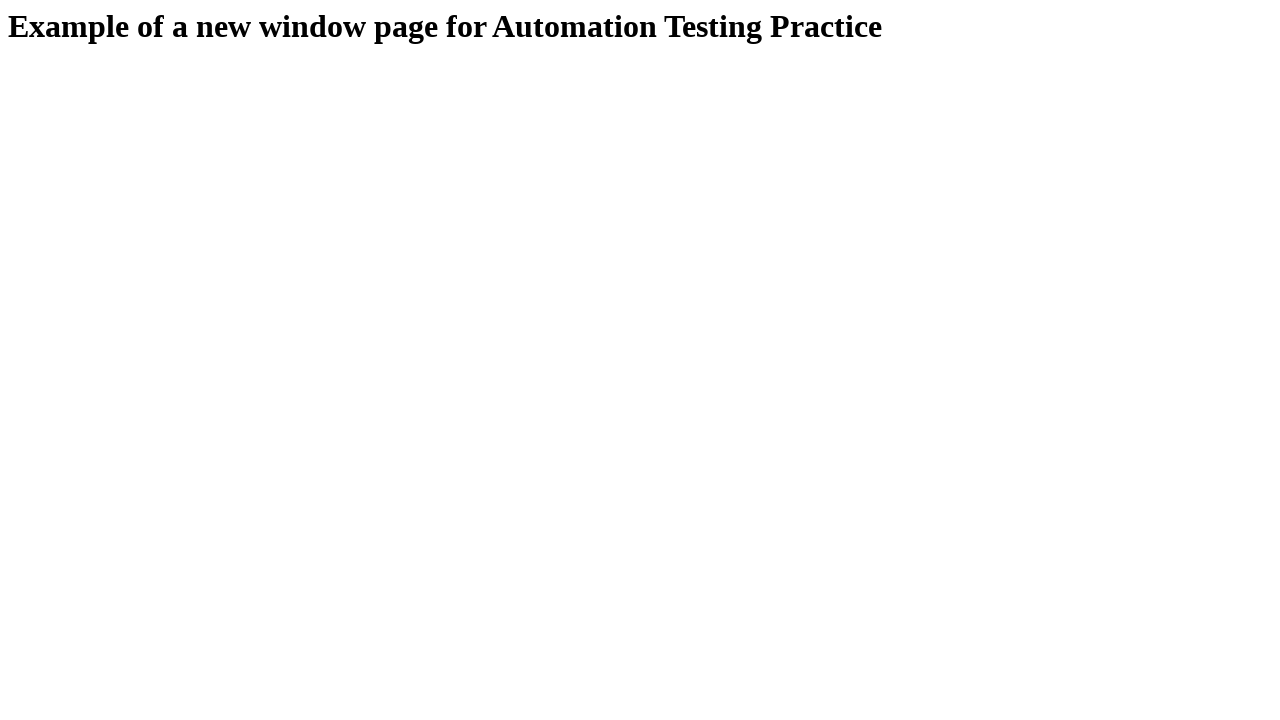

Verified new window title: Example of a new window
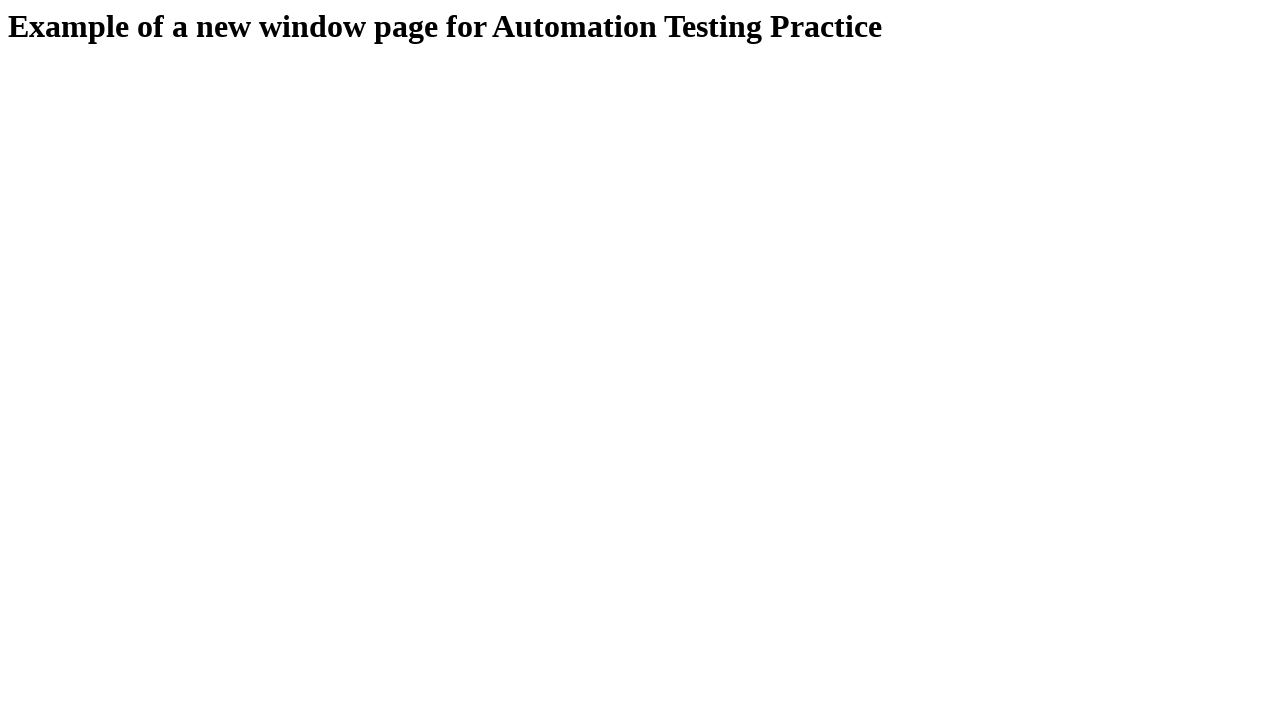

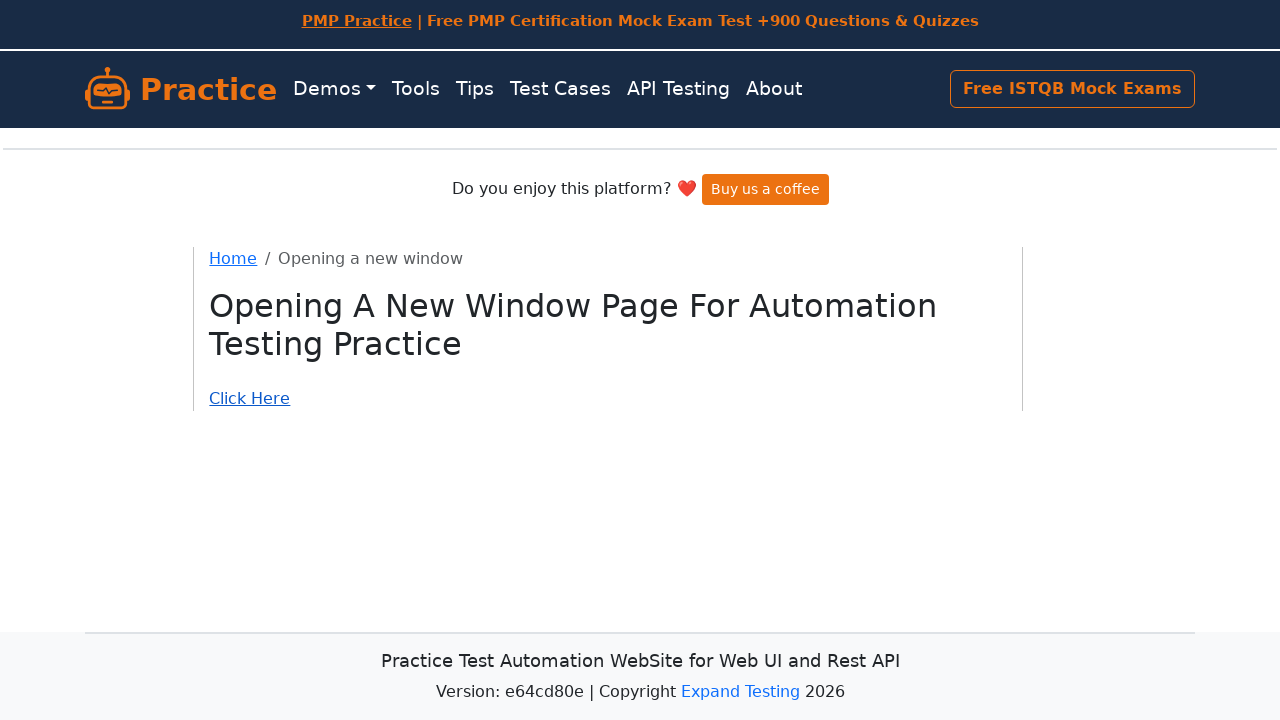